Navigates to the RedBus website homepage to verify the page loads successfully

Starting URL: https://www.redbus.in/

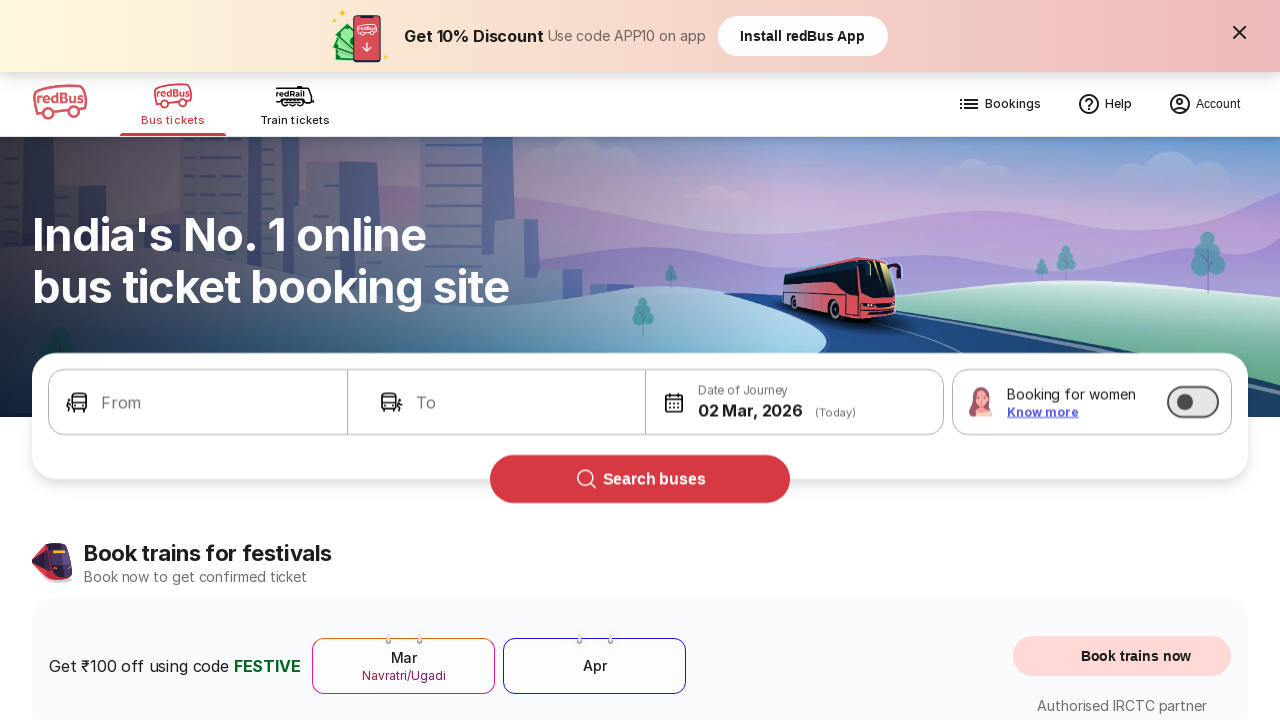

Waited for RedBus homepage to load (domcontentloaded state)
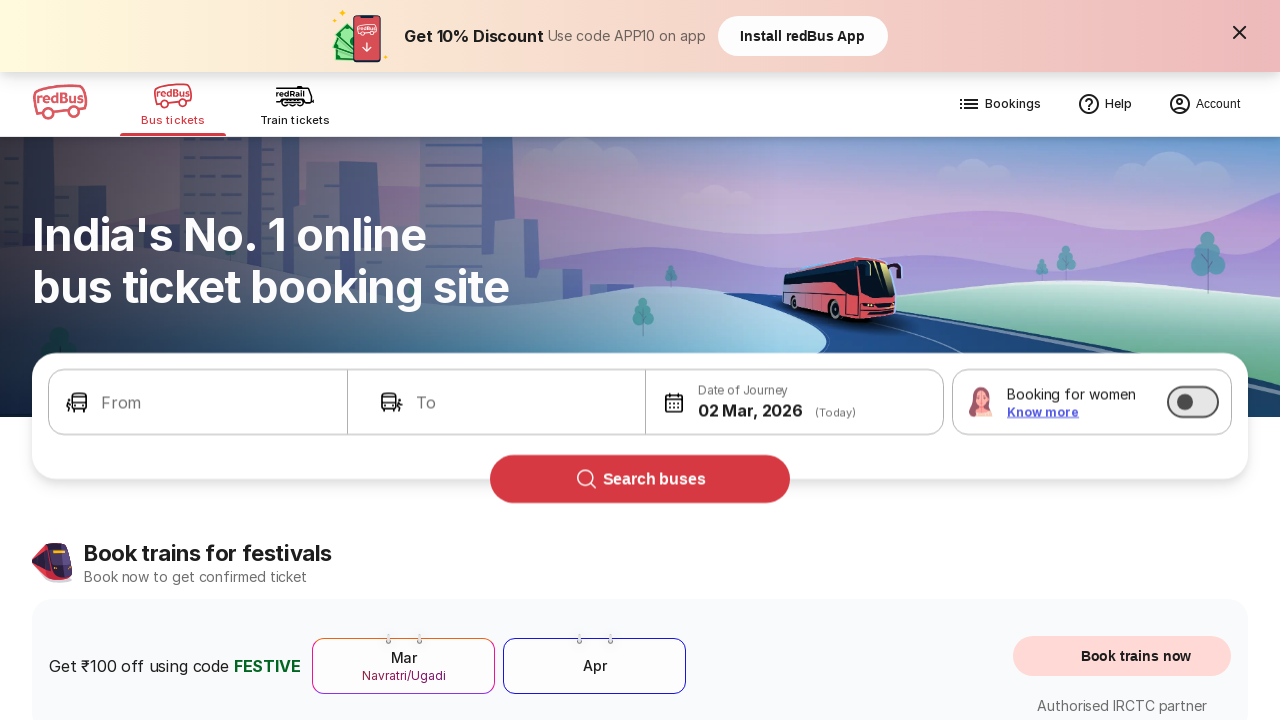

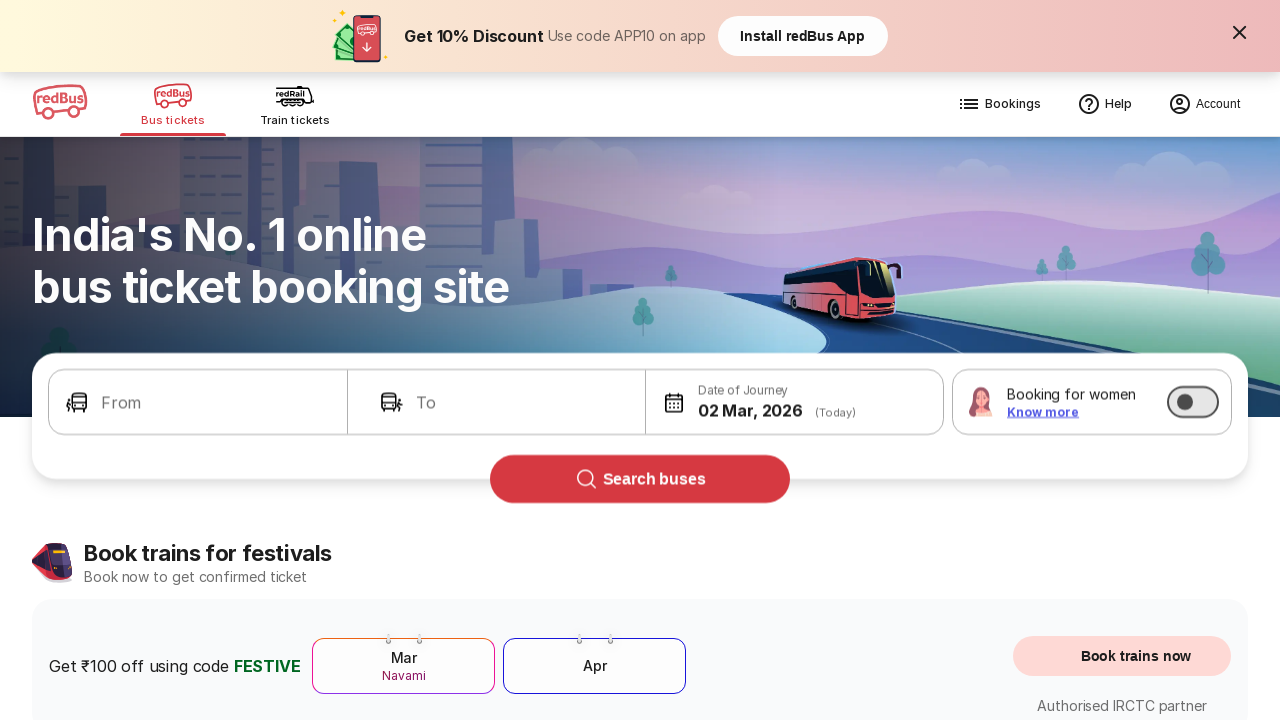